Navigates to the Text Box page, enters a name in the Full Name field, submits the form, and verifies the output displays the entered name

Starting URL: https://demoqa.com/elements

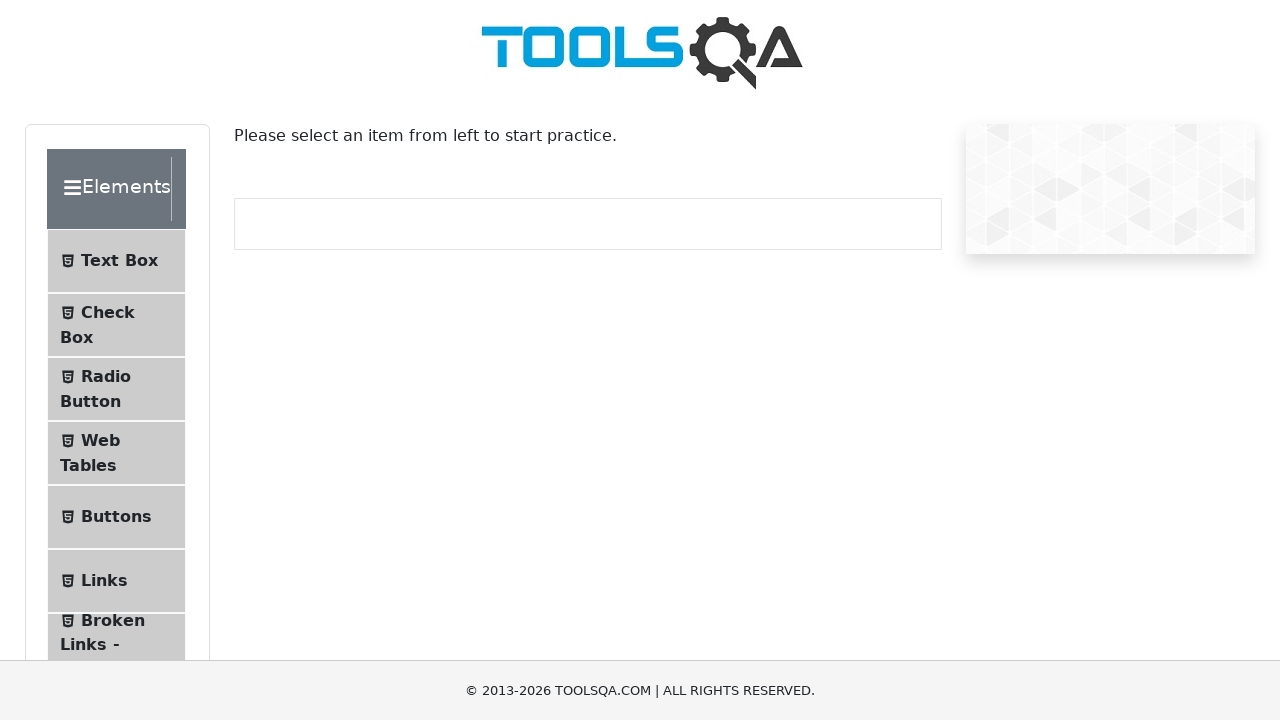

Clicked on 'Text Box' menu item at (119, 261) on internal:text="Text Box"i
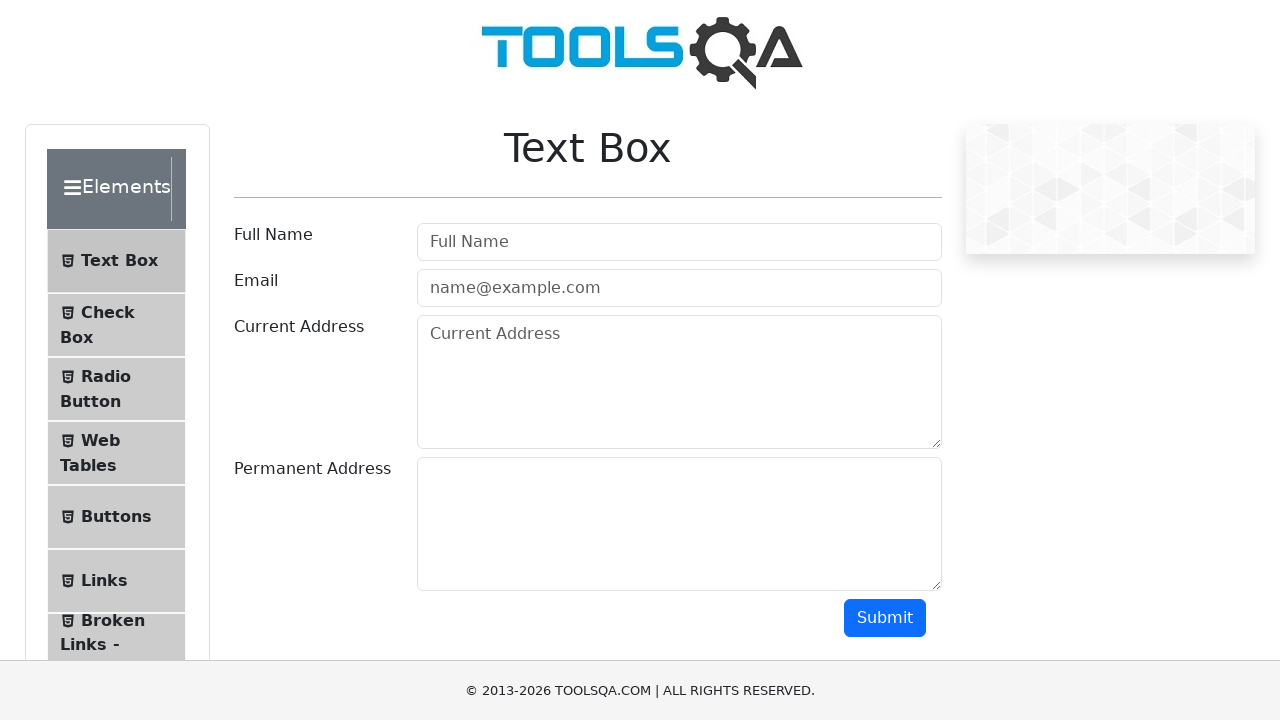

Navigated to Text Box page
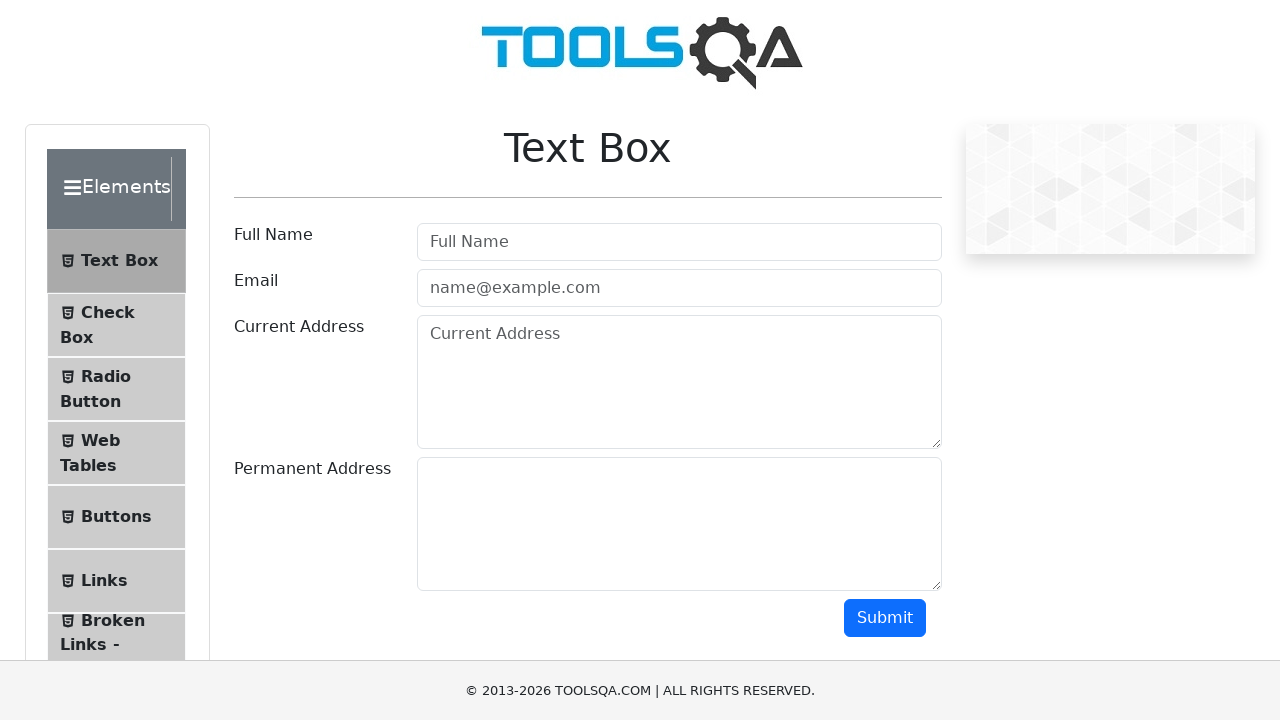

Filled Full Name field with 'Test Name 123' on internal:attr=[placeholder="Full Name"i]
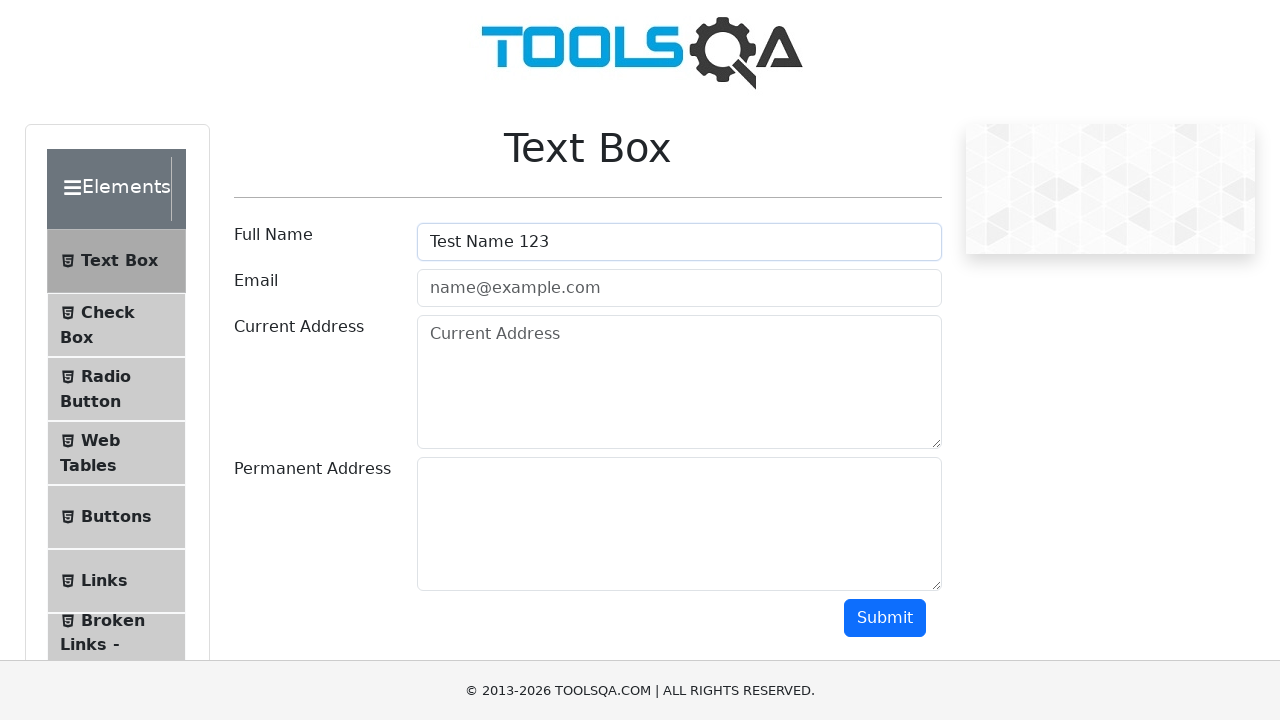

Clicked Submit button at (885, 618) on internal:role=button[name="Submit"i]
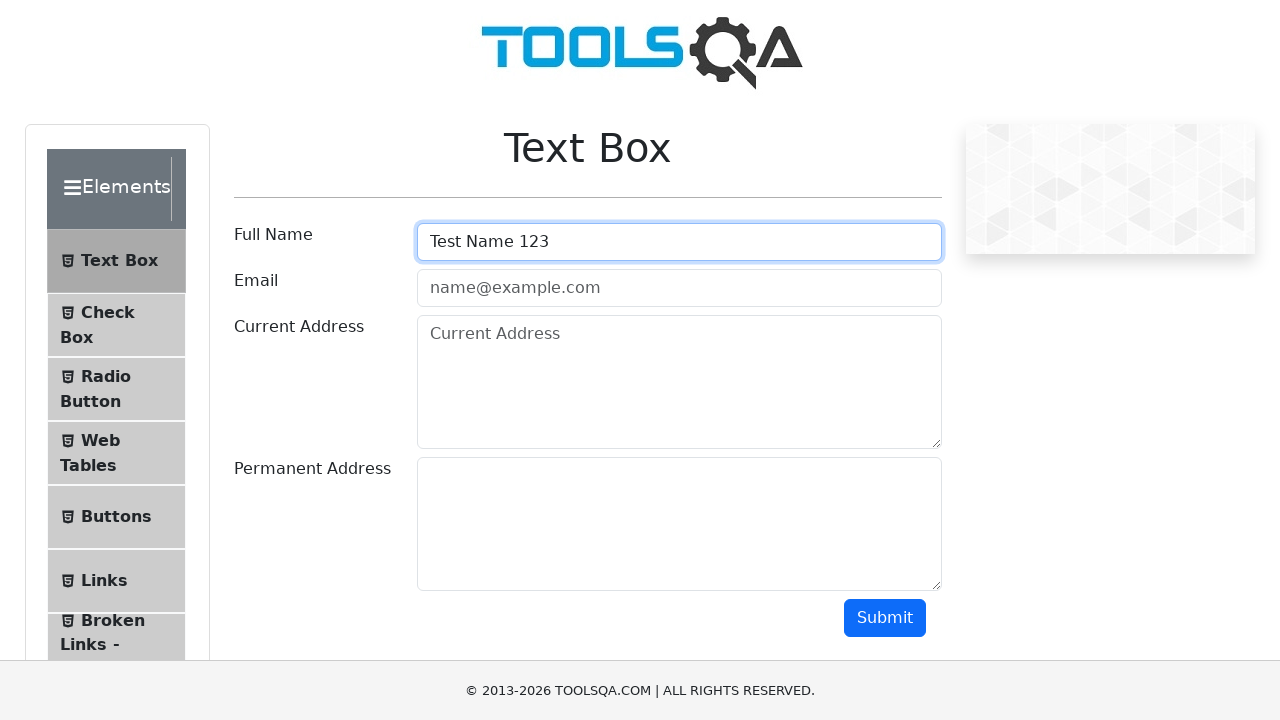

Verified that output displays 'Name:Test Name 123'
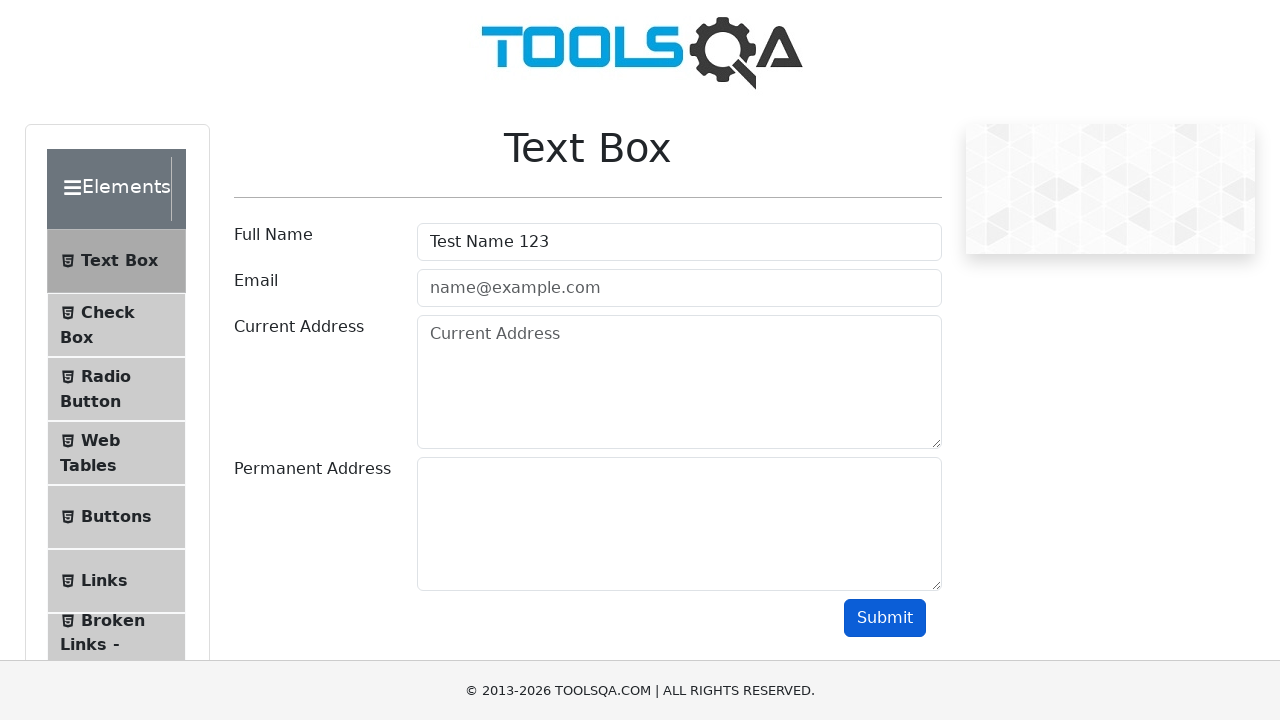

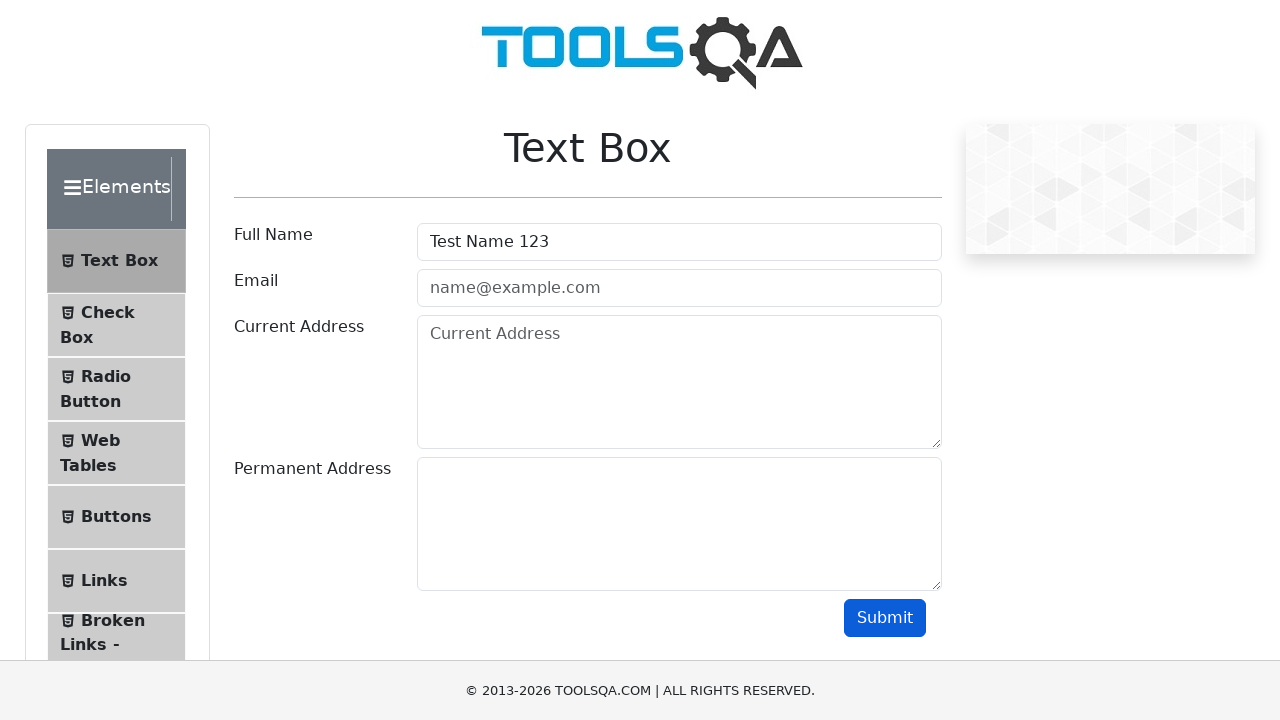